Tests right-click context menu functionality by performing a right-click on a designated element and verifying the context menu appears with a "Copy" option.

Starting URL: http://swisnl.github.io/jQuery-contextMenu/demo.html

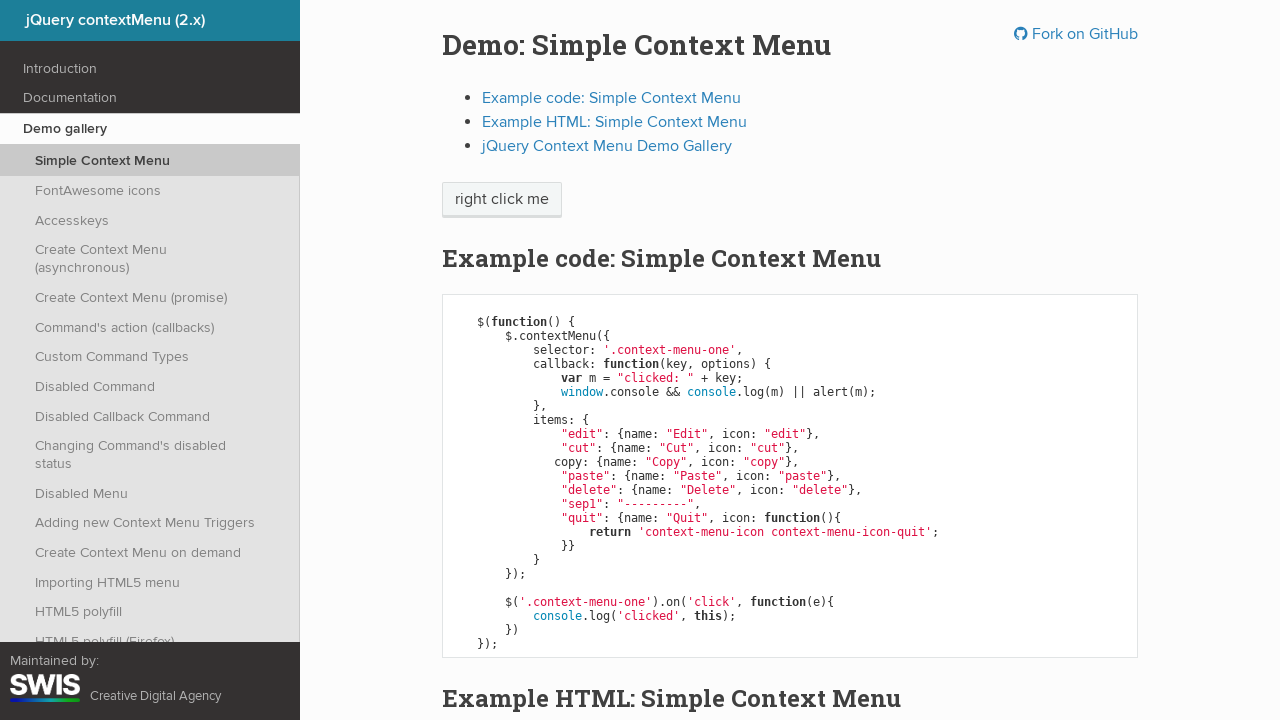

Waited for right-click target element to be present
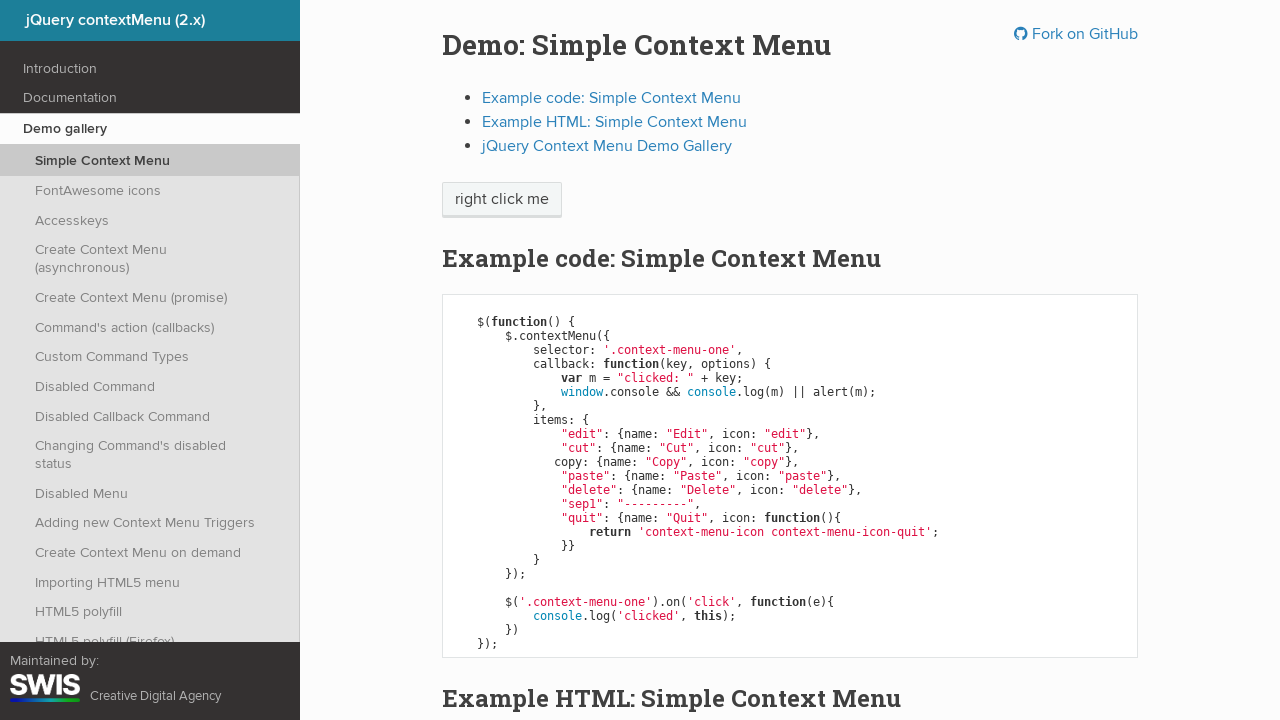

Performed right-click on 'right click me' element at (502, 200) on //span[text()='right click me']
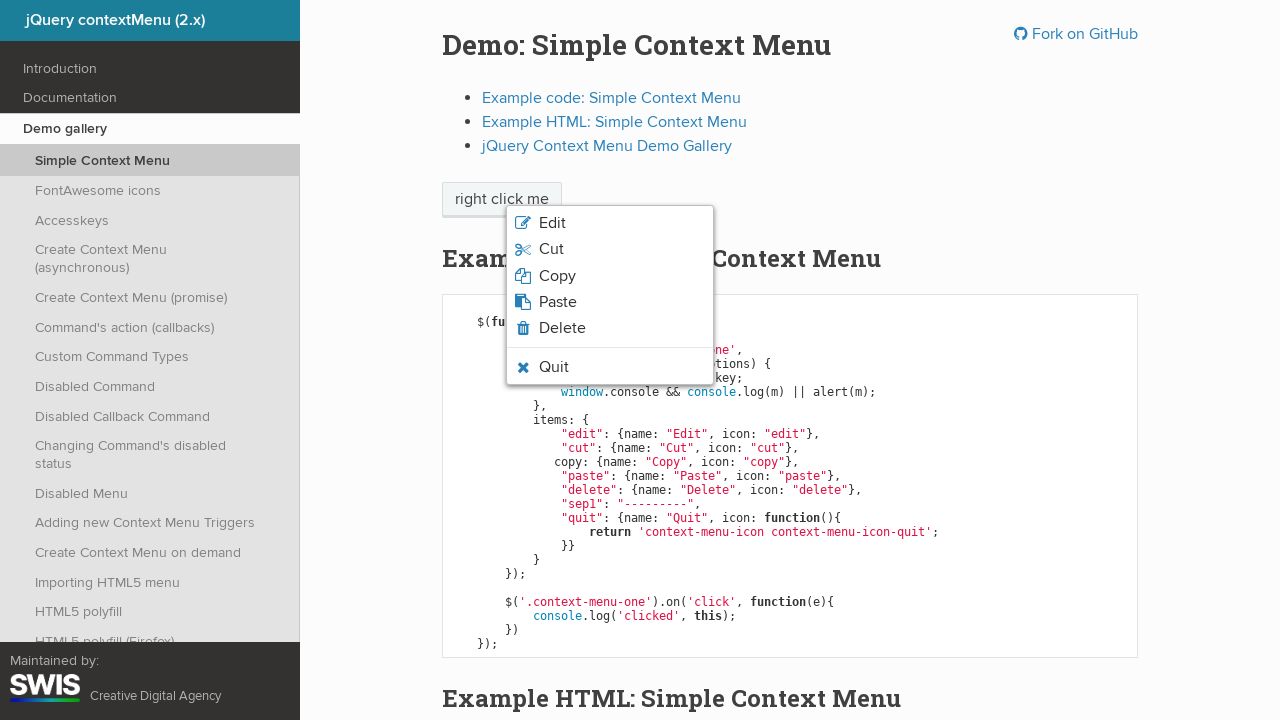

Context menu appeared with Copy option visible
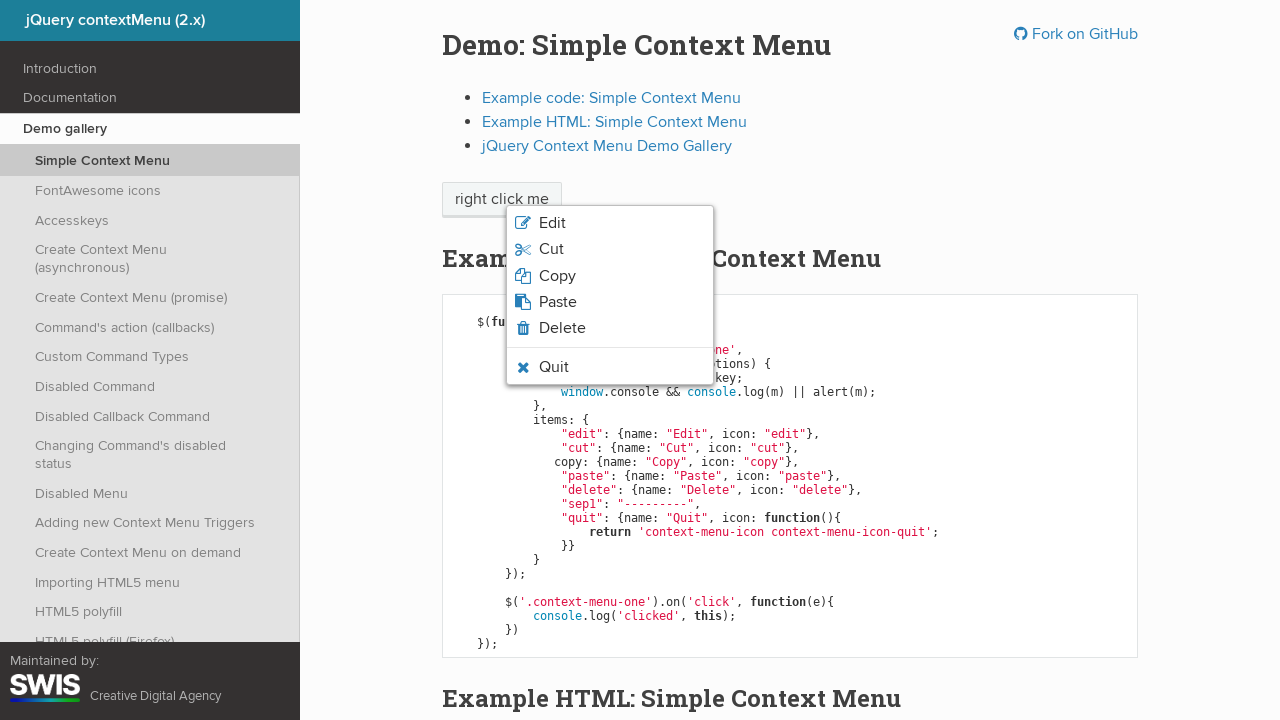

Located the Copy menu item element
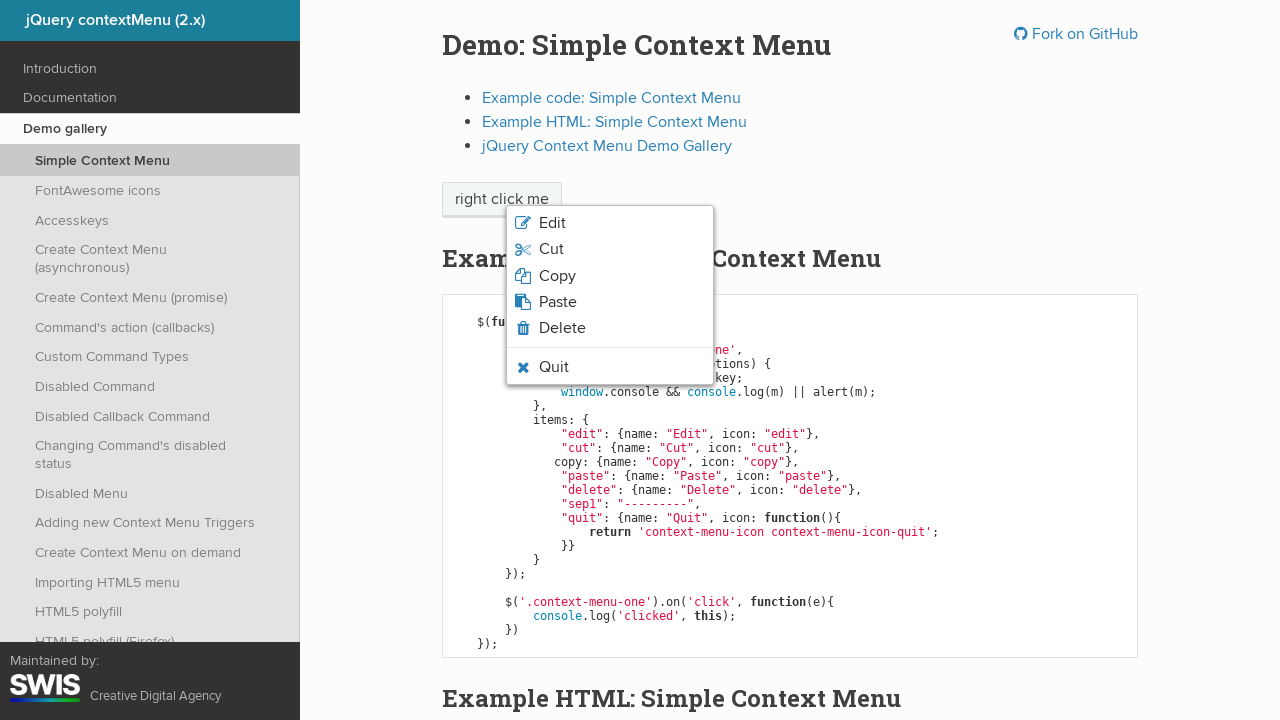

Retrieved Copy menu item text: 'Copy'
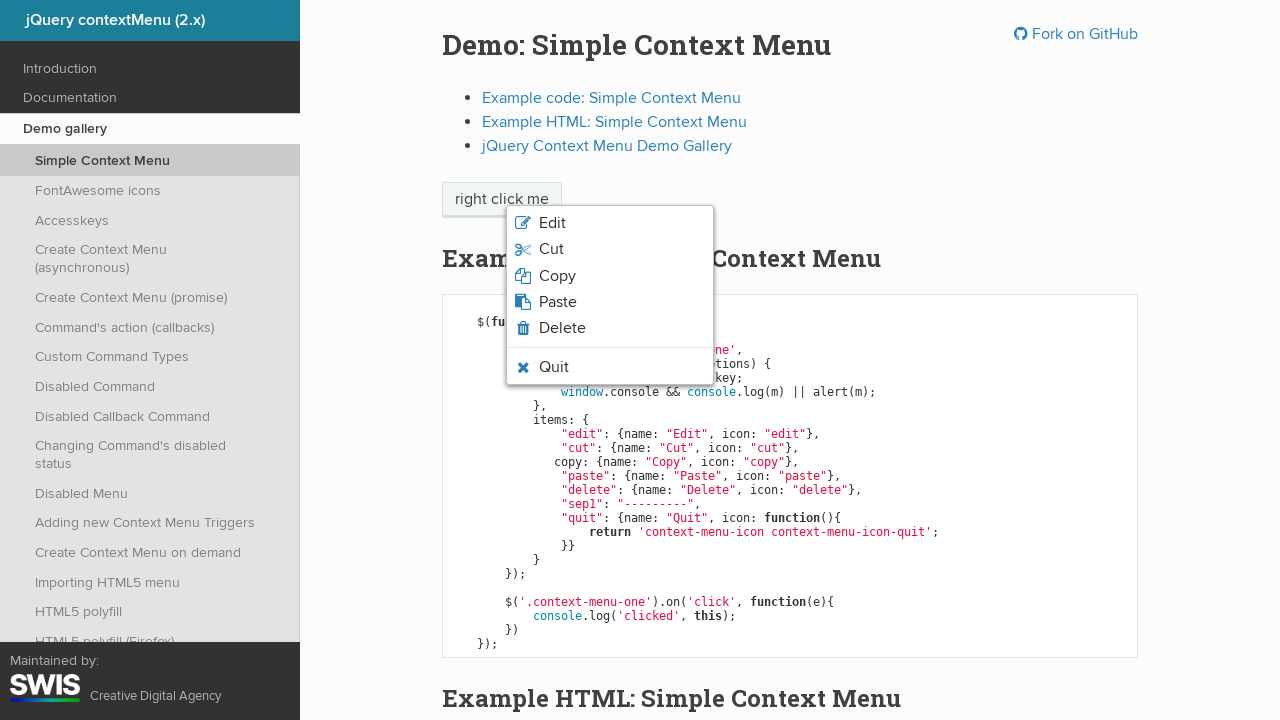

Printed Copy menu item text to console
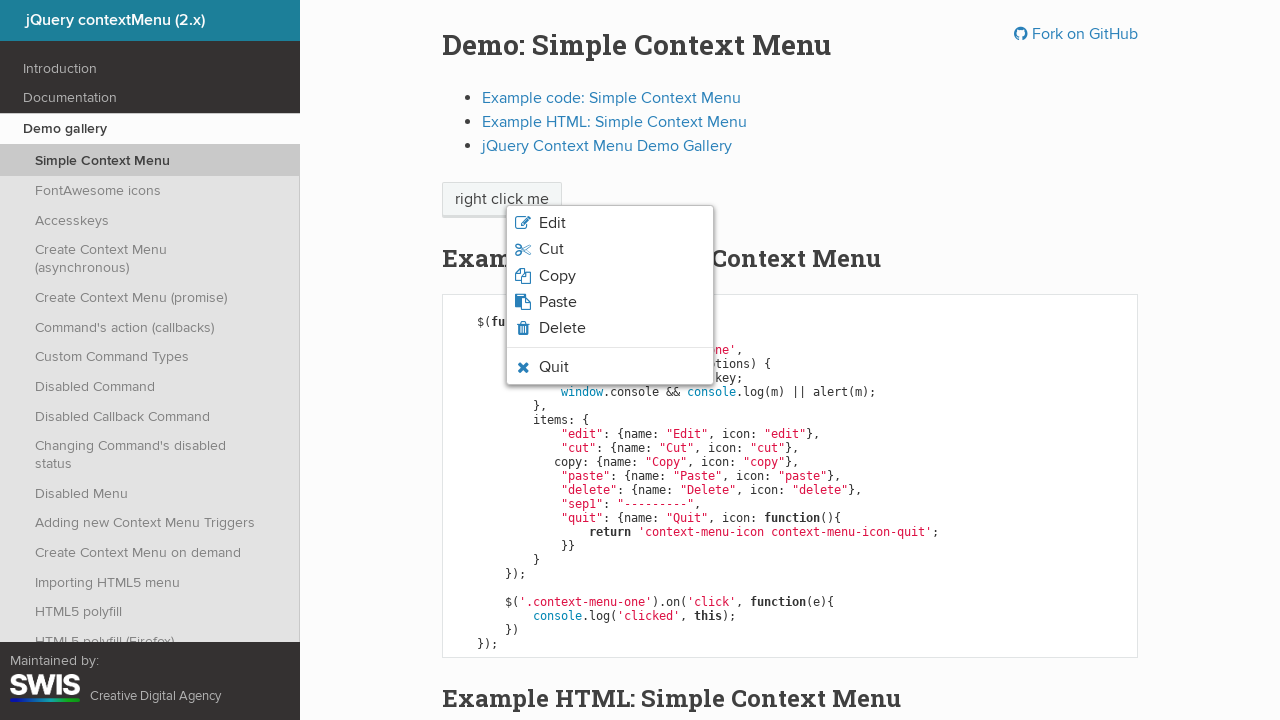

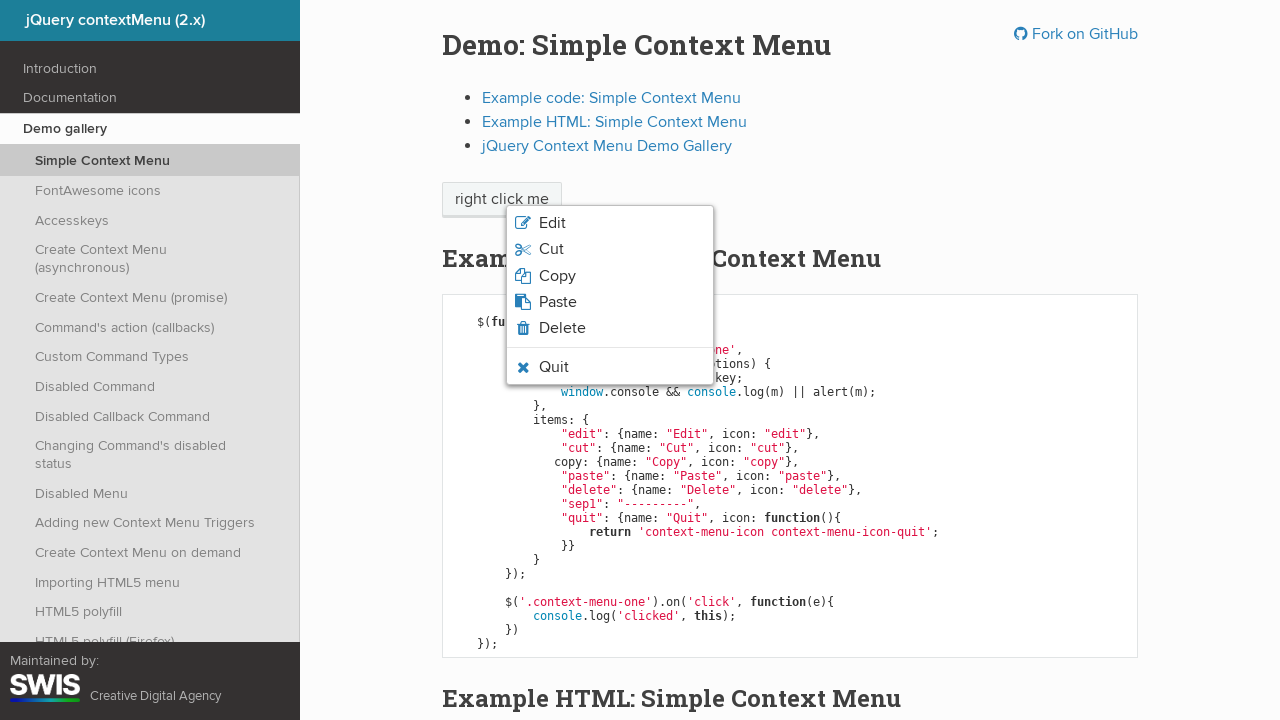